Automates a math challenge form by reading a value from the page, calculating the result using a logarithmic formula, filling in the answer, checking a checkbox, selecting a radio button, and submitting the form.

Starting URL: http://suninjuly.github.io/math.html

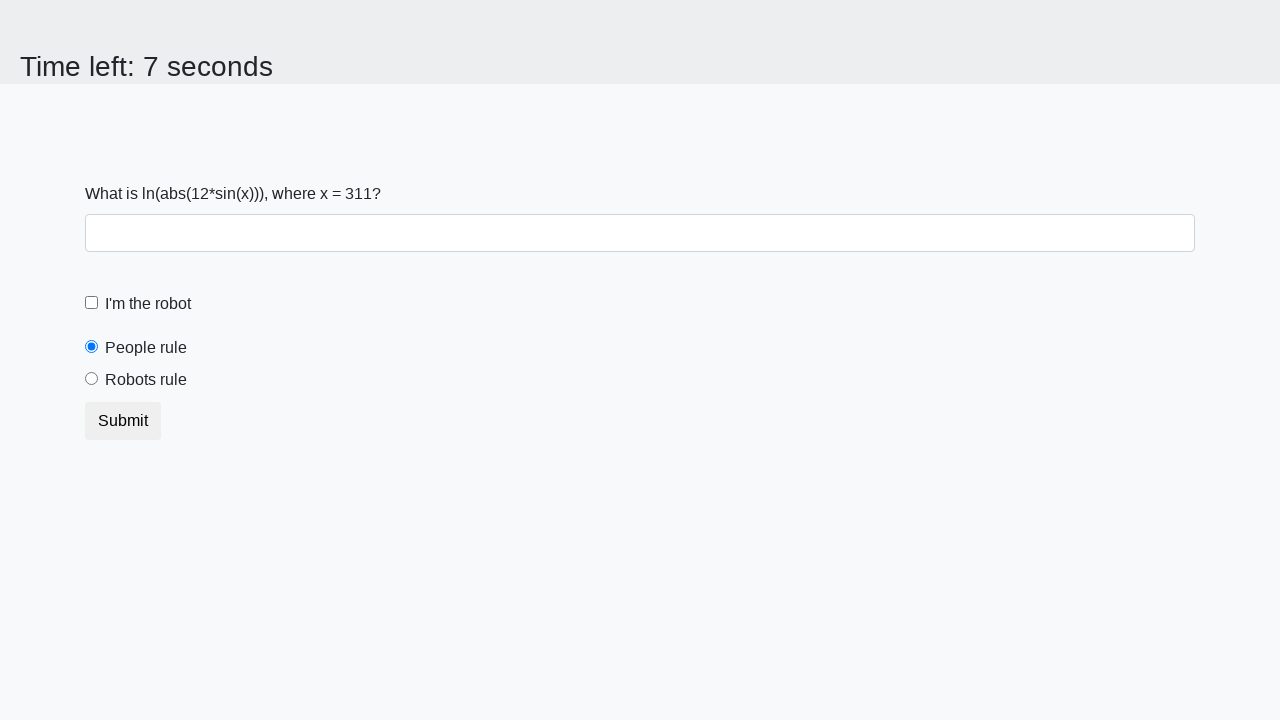

Located the x value element on the math challenge page
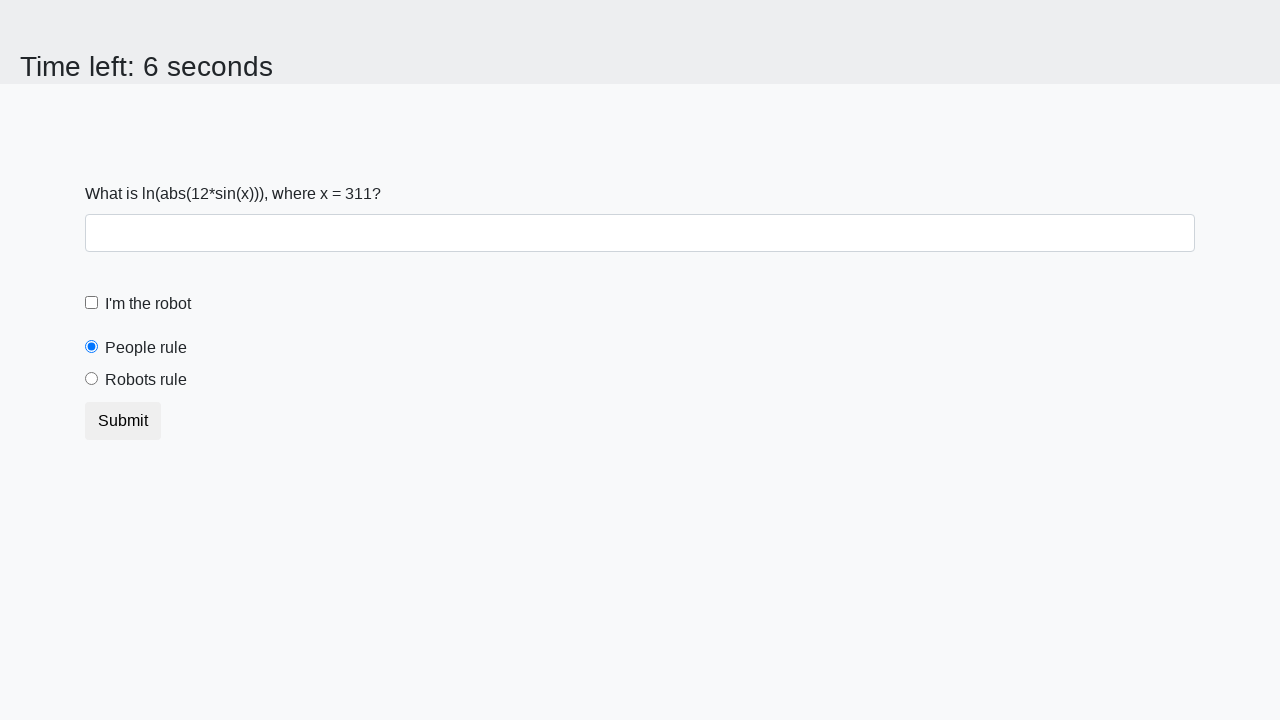

Extracted x value from the page and converted to integer
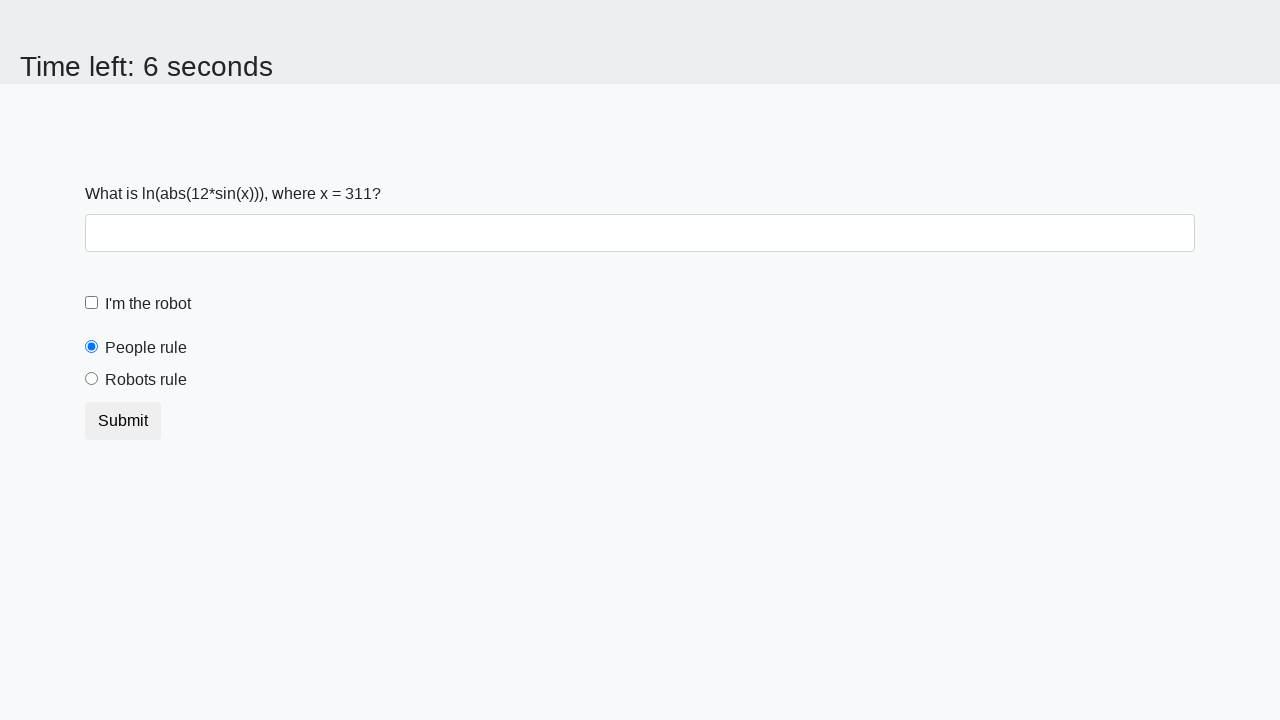

Calculated the logarithmic formula result: log(|12*sin(x)|)
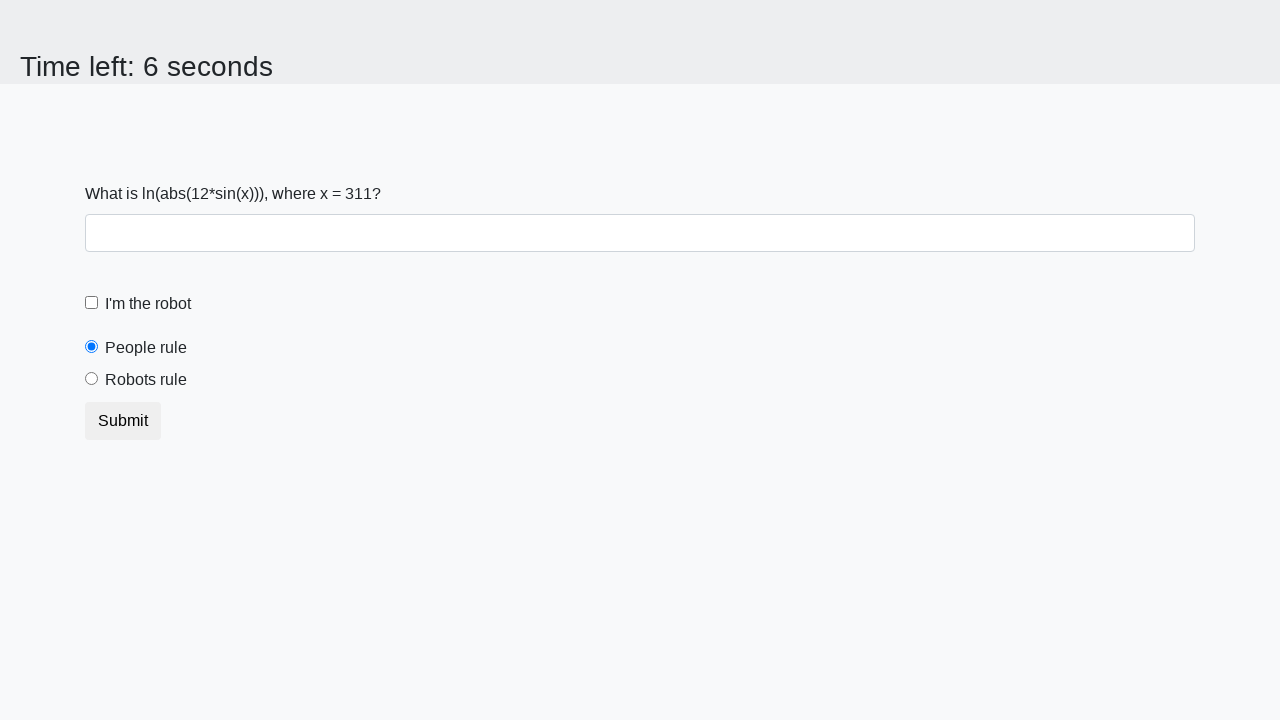

Filled the answer field with the calculated result on #answer
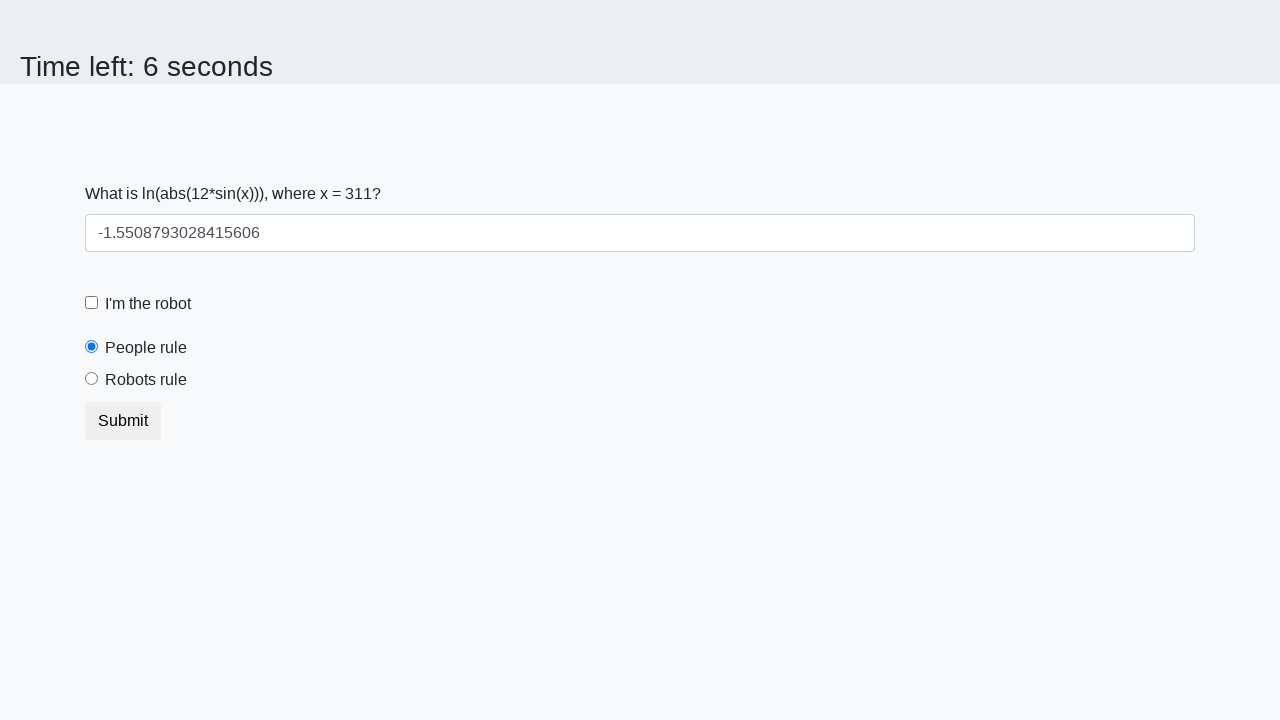

Clicked the robot checkbox to confirm participation at (148, 304) on label[for='robotCheckbox']
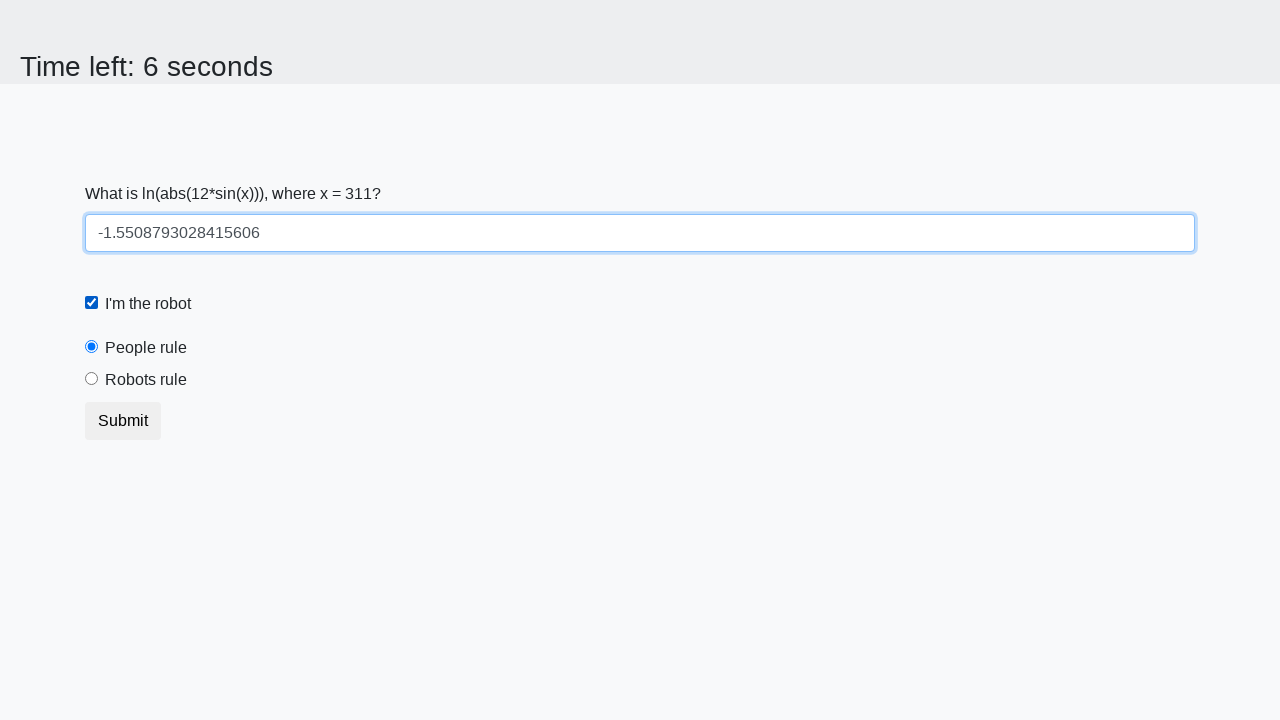

Selected the 'robots' radio button option at (92, 379) on input[value='robots']
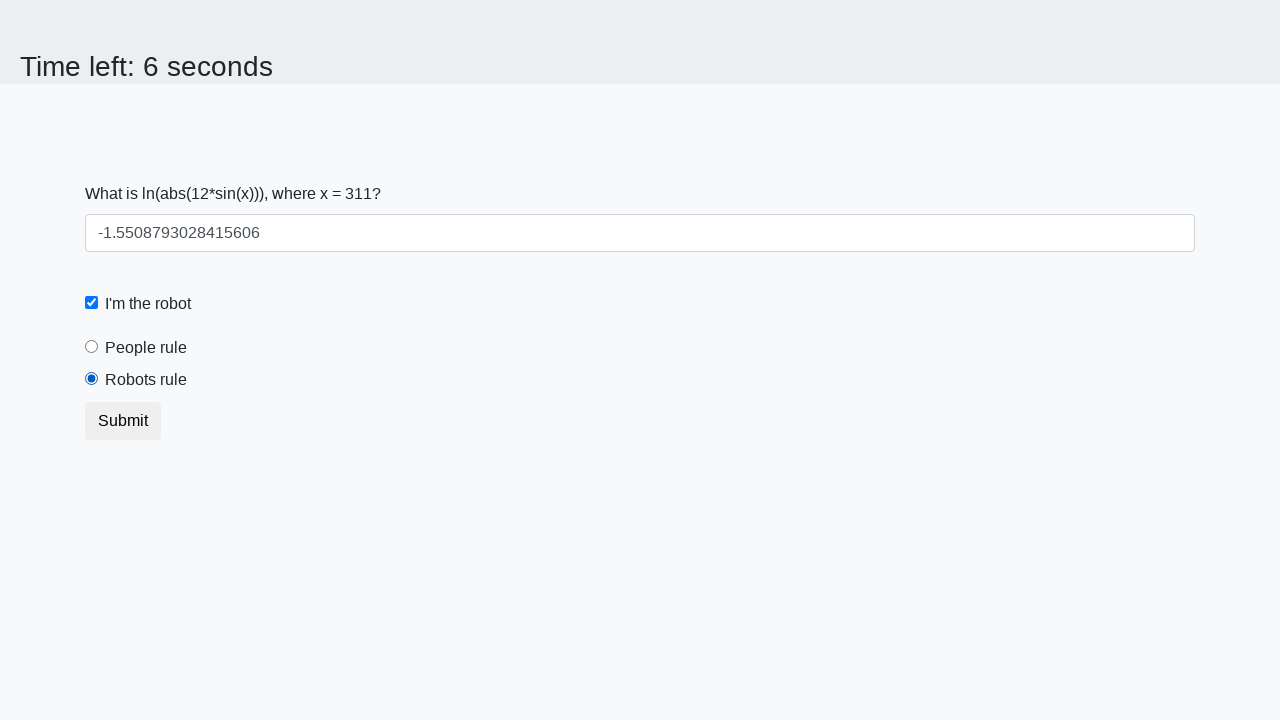

Clicked the submit button to complete the math challenge at (123, 421) on button.btn
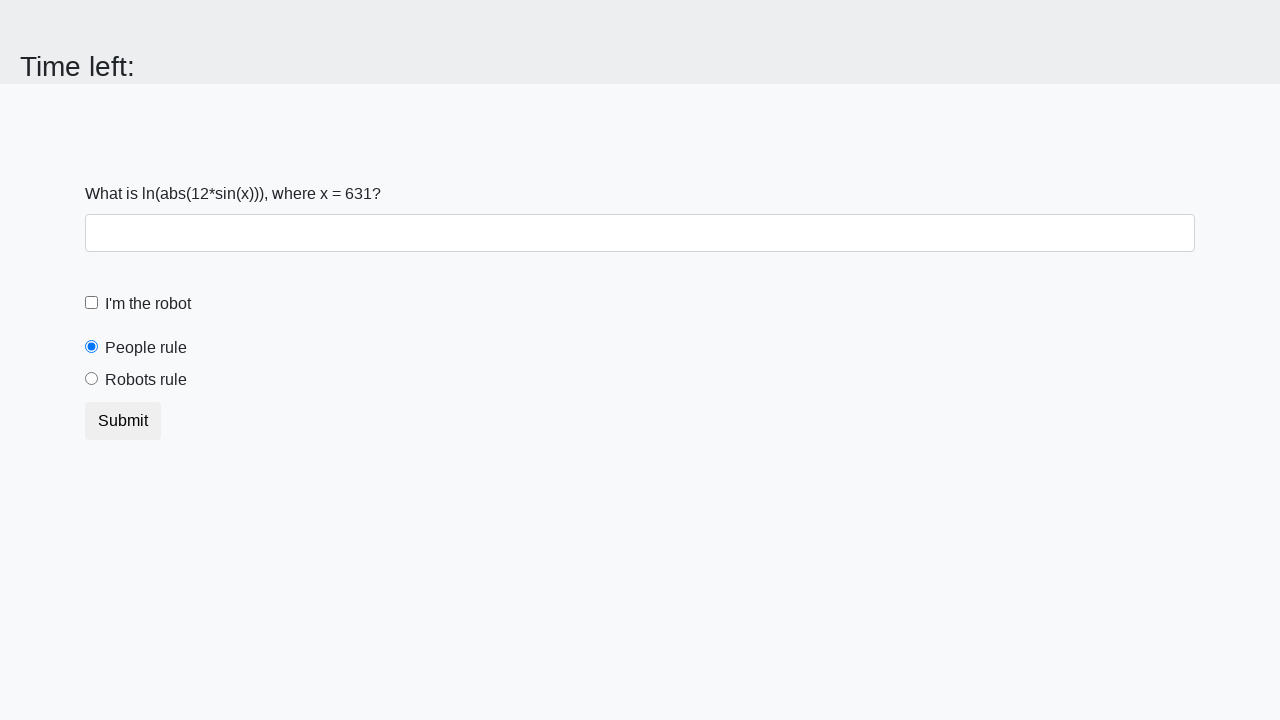

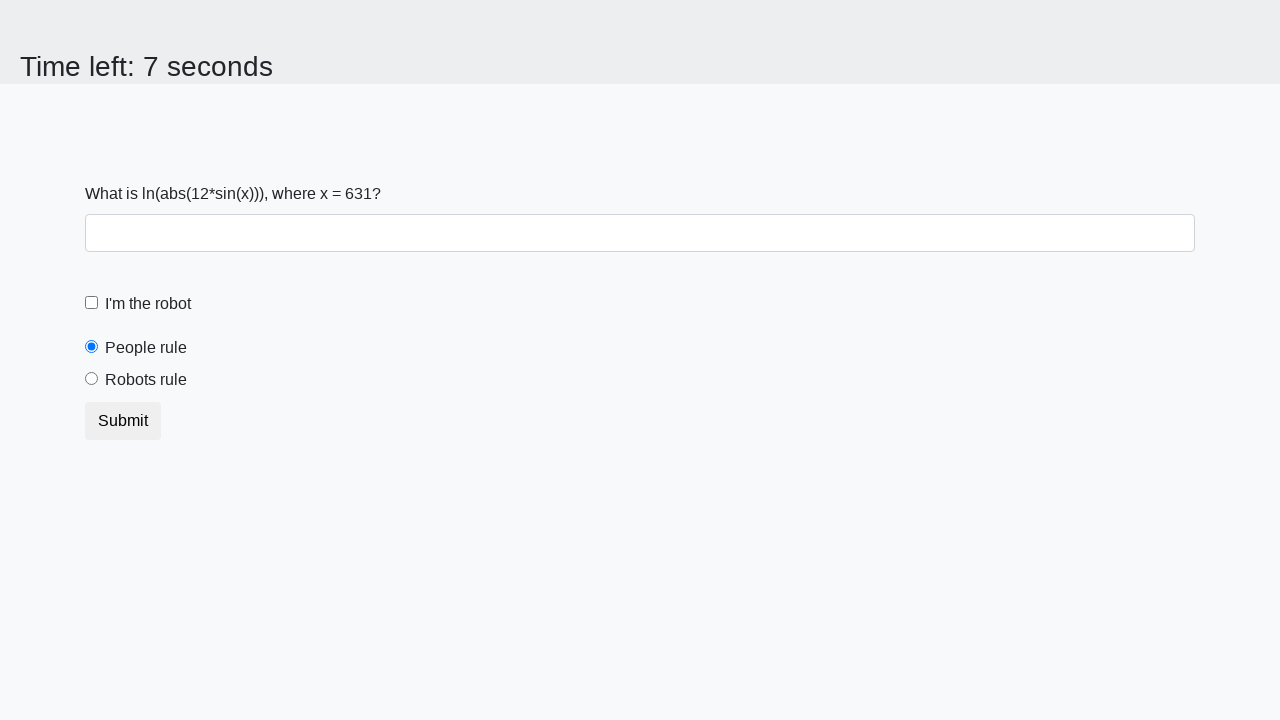